Navigates to the ChartInk MACD crossover screener page and waits for the results table to load, verifying that stock data is displayed.

Starting URL: https://chartink.com/screener/macd-crossover-bearish-bullish

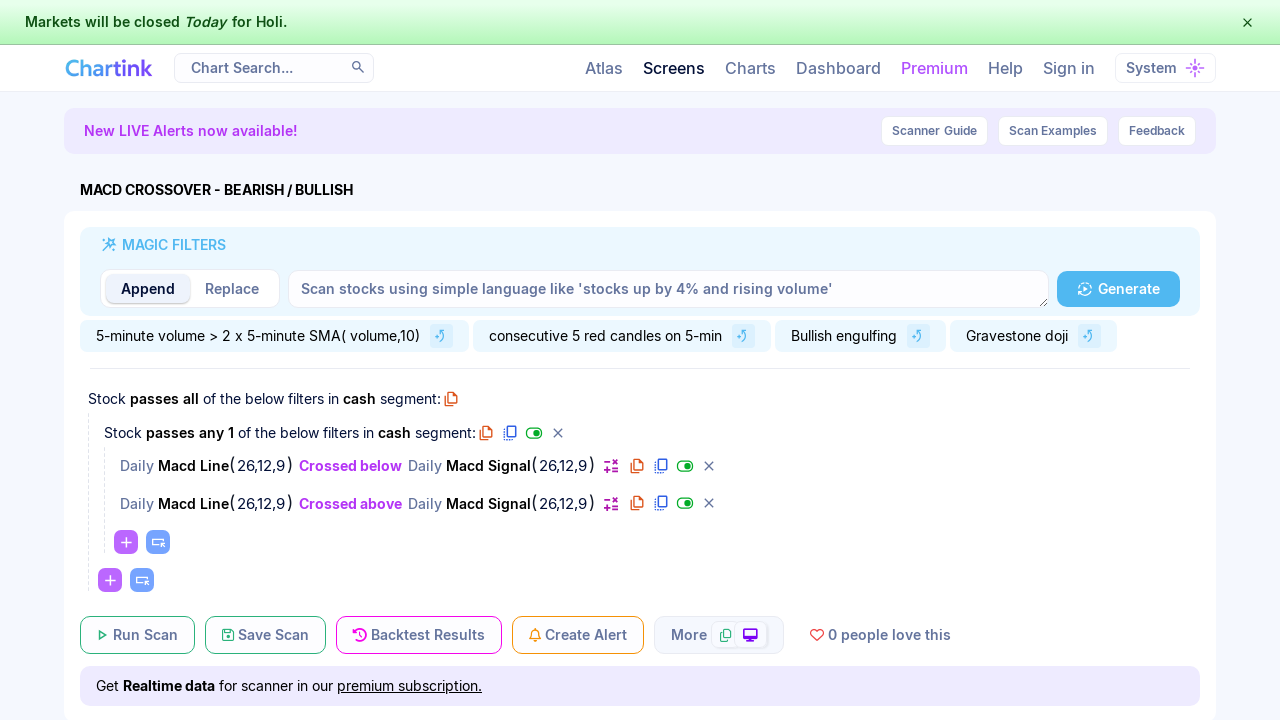

Waited for results table with stock data links to load
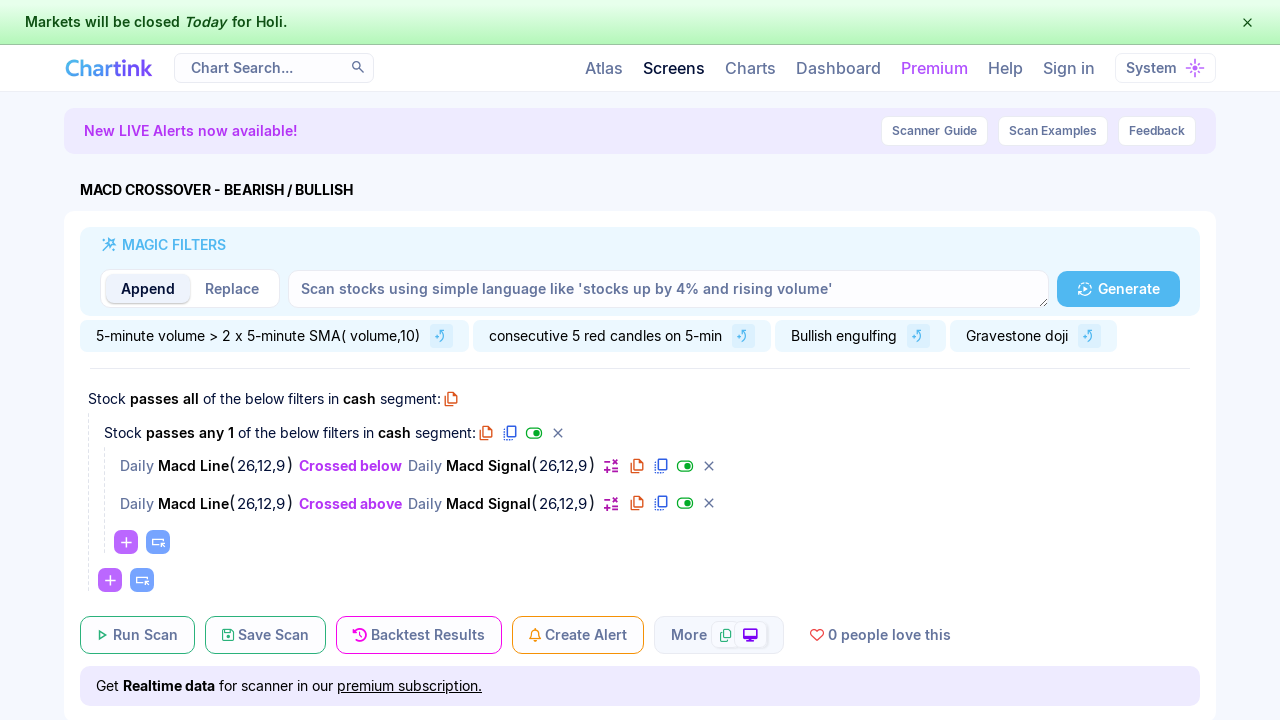

Verified table body with results rows is present
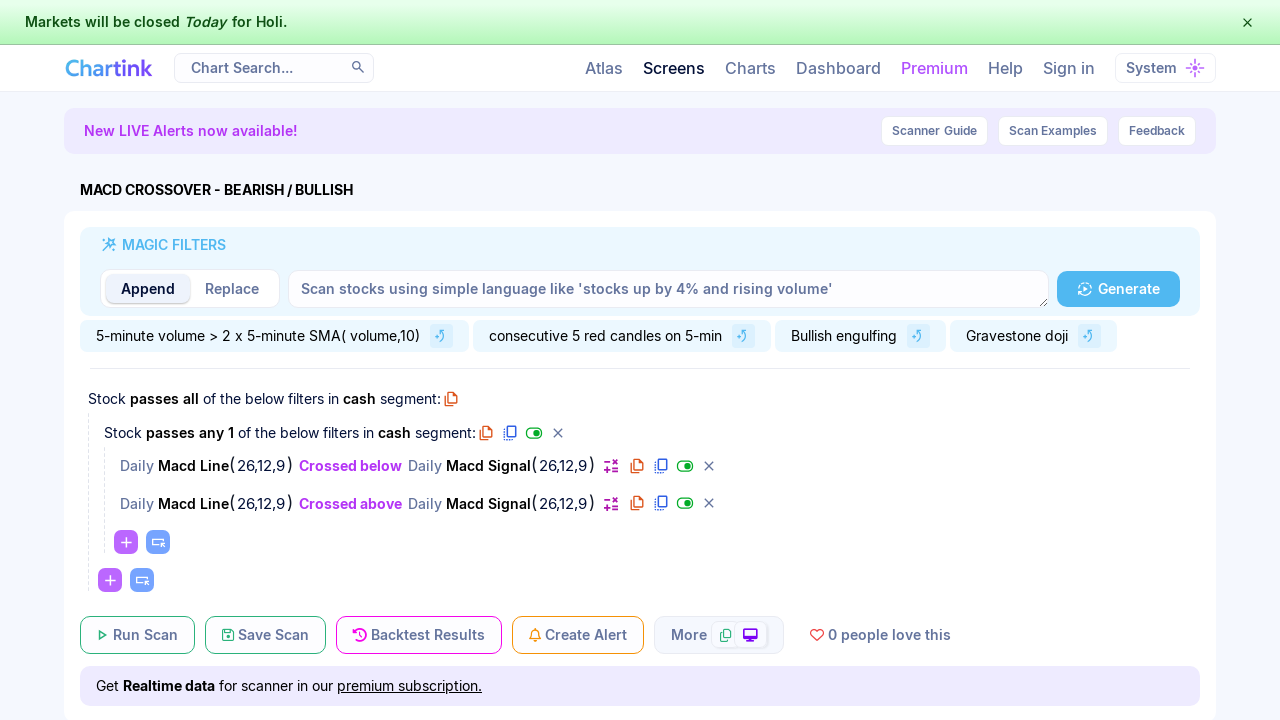

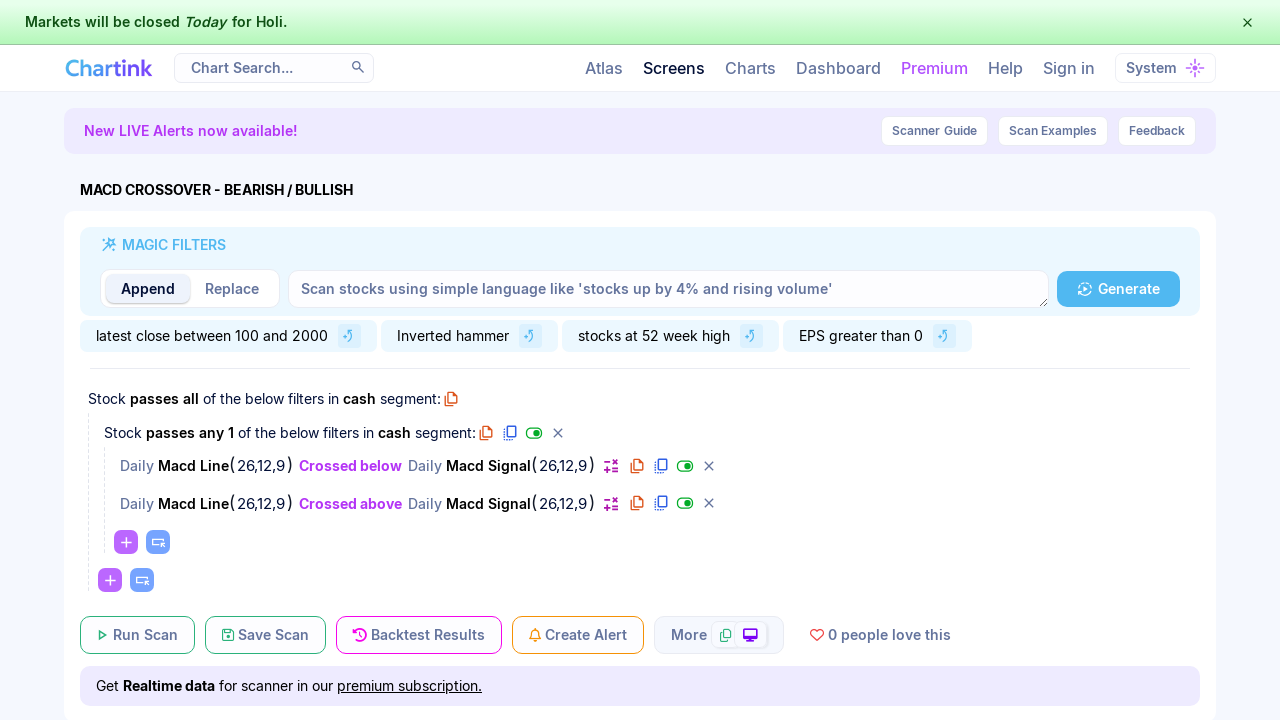